Tests Firefox page zoom functionality by scaling the page to 50% and verifying that an element remains in the viewport

Starting URL: https://www.selenium.dev/

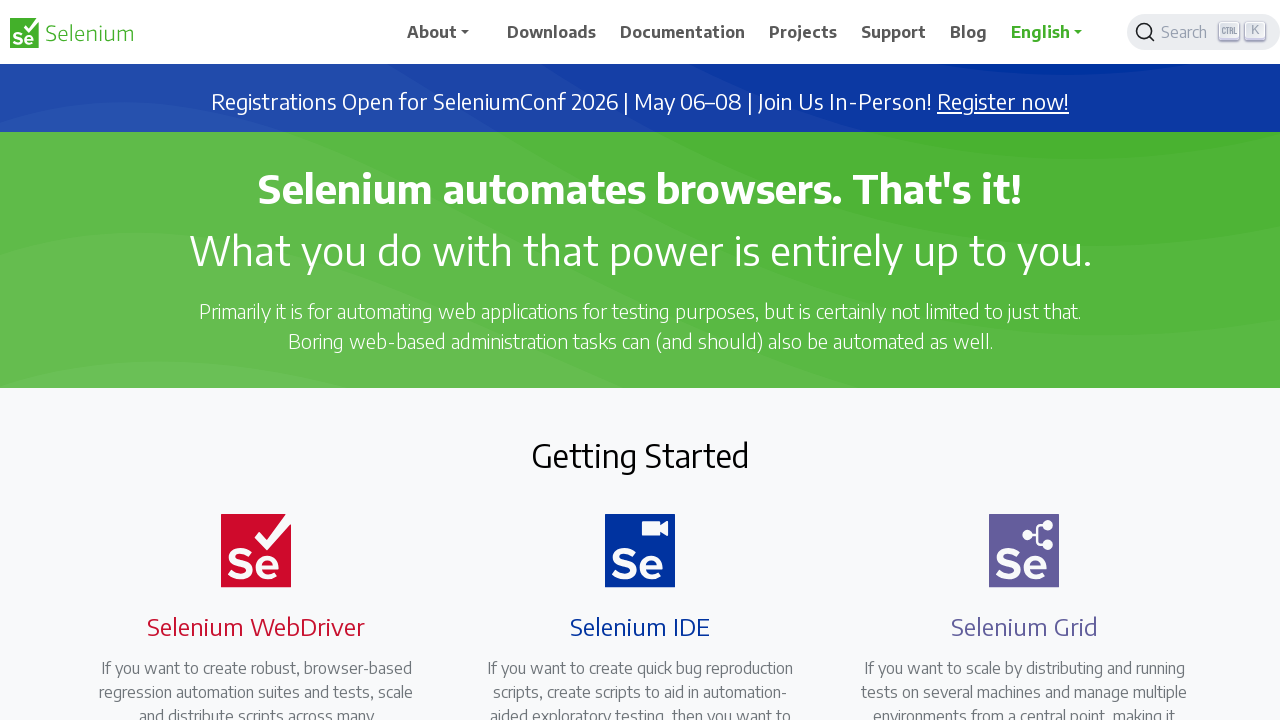

Navigated to https://www.selenium.dev/
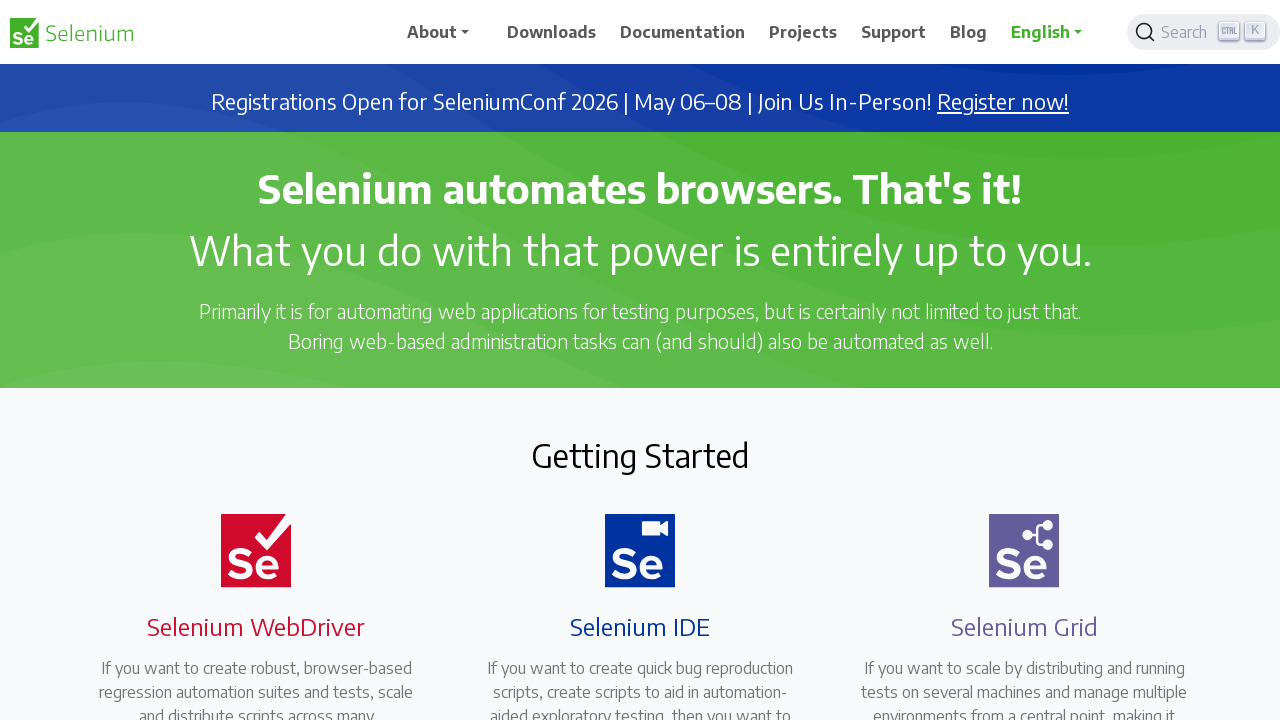

Set page zoom to 50% using CSS transform scale
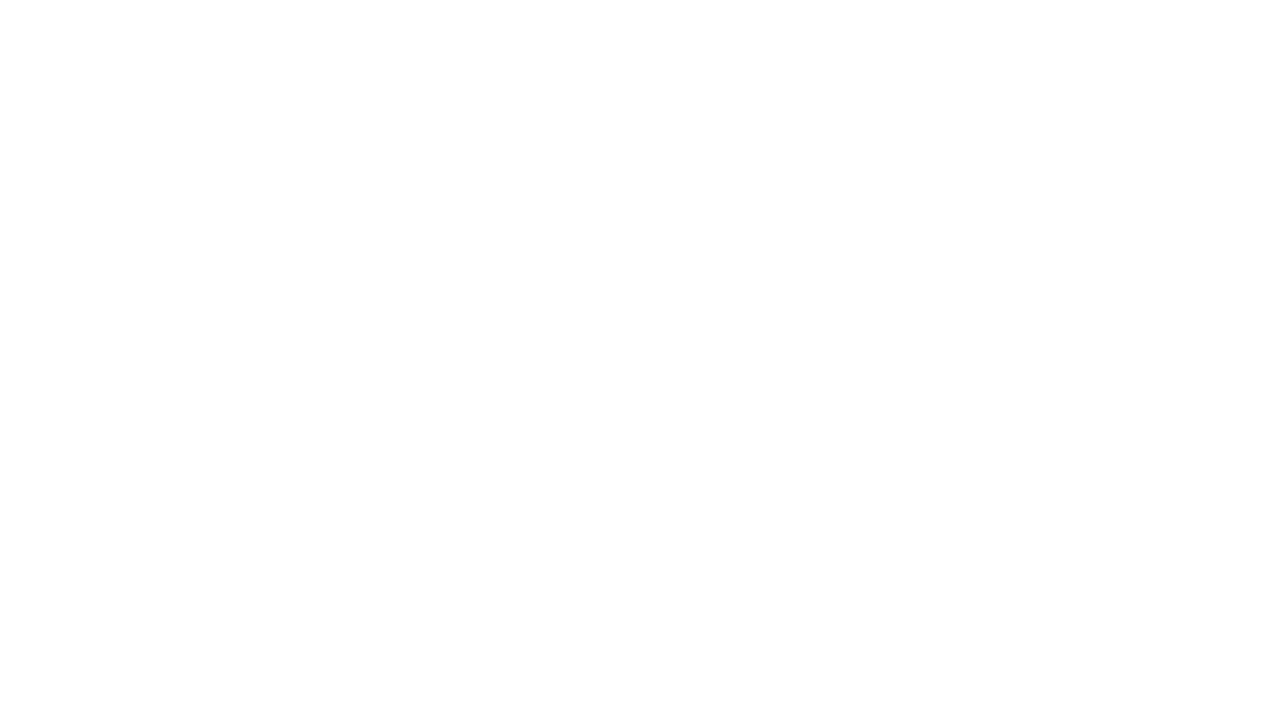

Getting Started heading is visible in the DOM
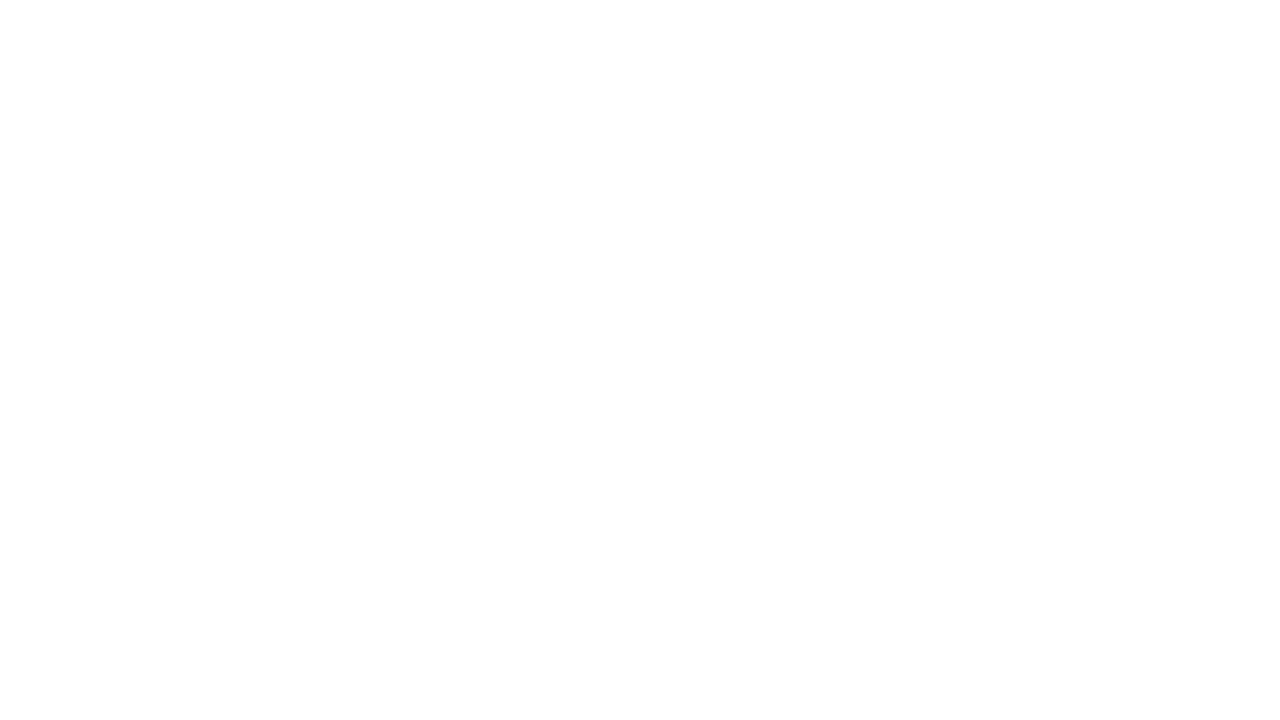

Verified Getting Started element viewport position using JavaScript
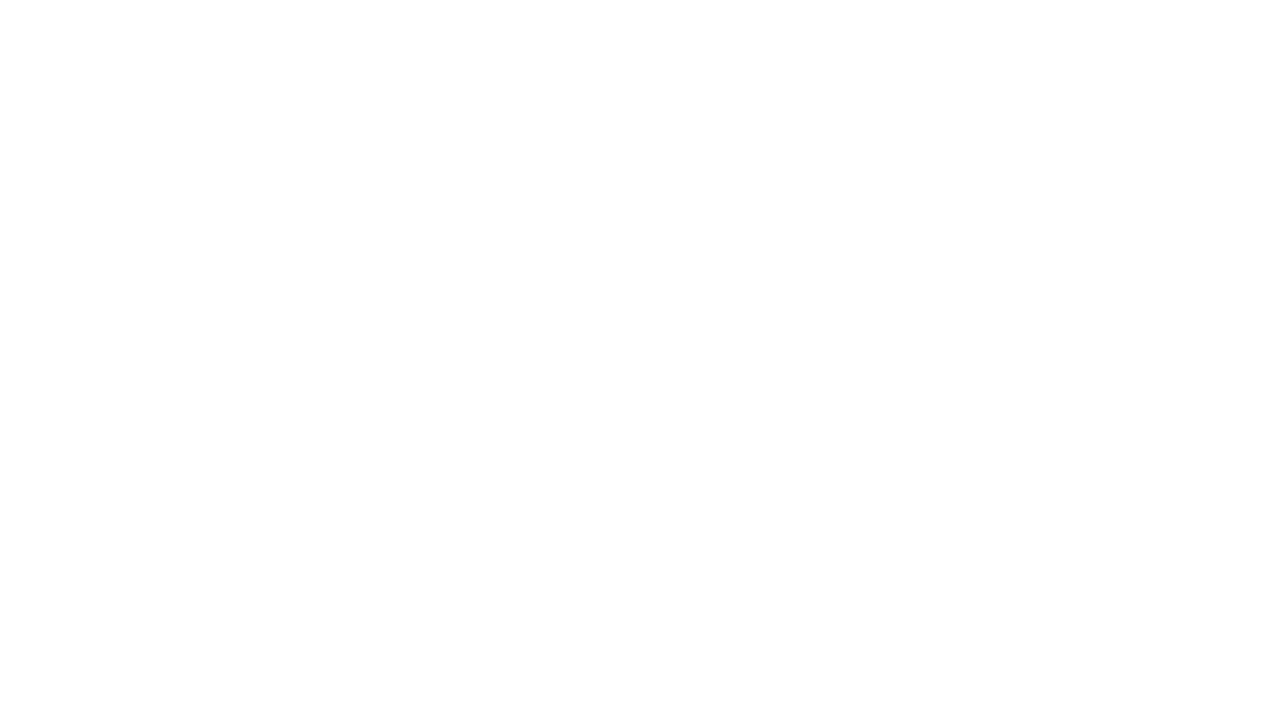

Assertion passed: Getting Started element is in viewport after 50% zoom
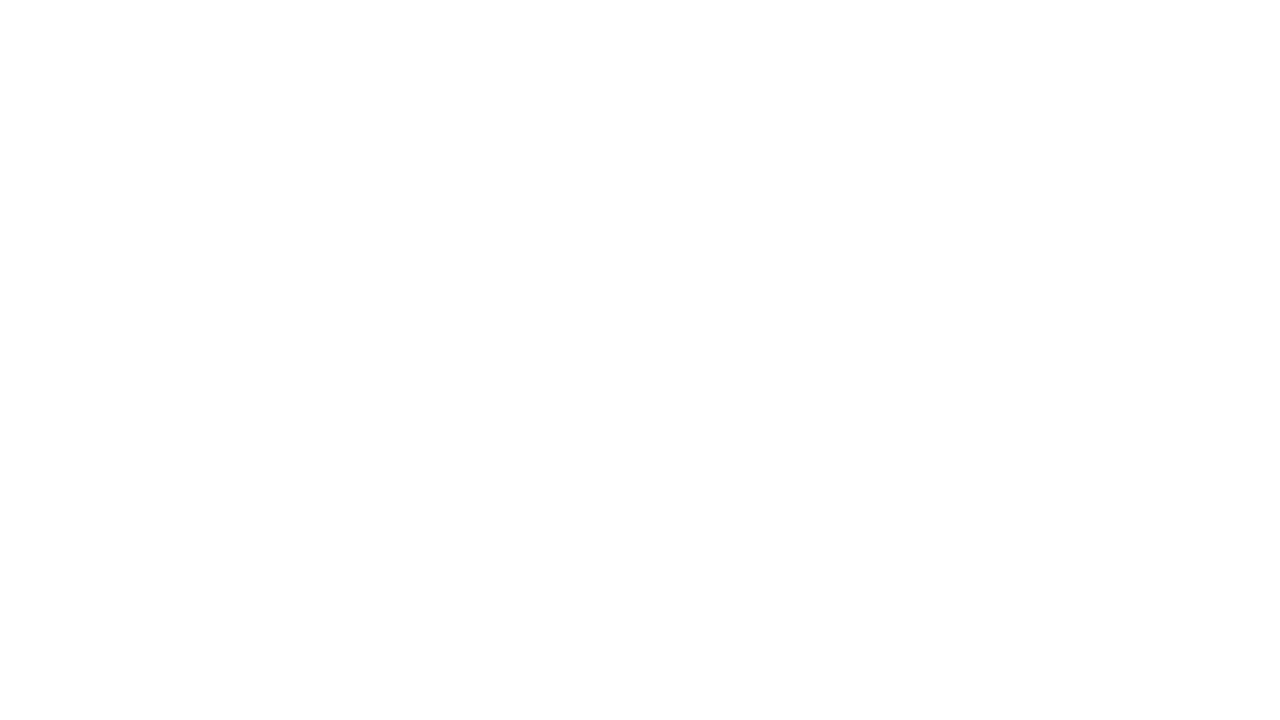

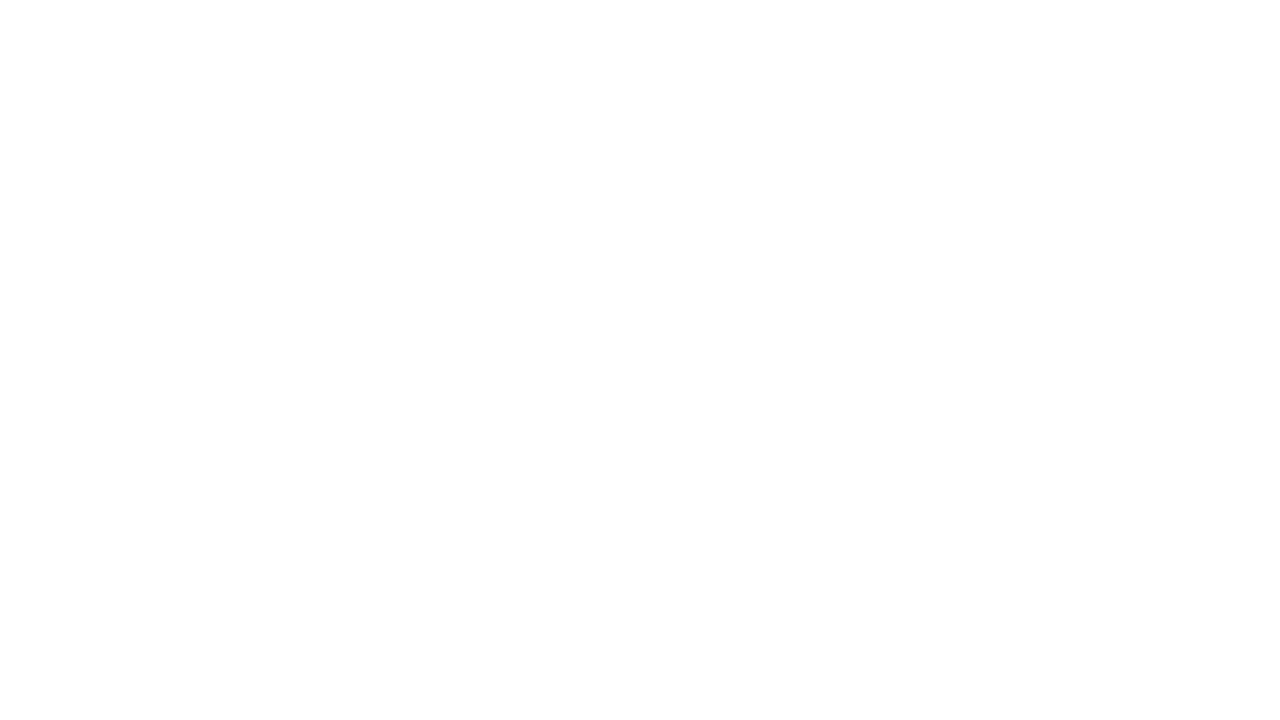